Navigates to the Growth By Design development site and waits for the page to load

Starting URL: https://dev2.growthbydesign.org/

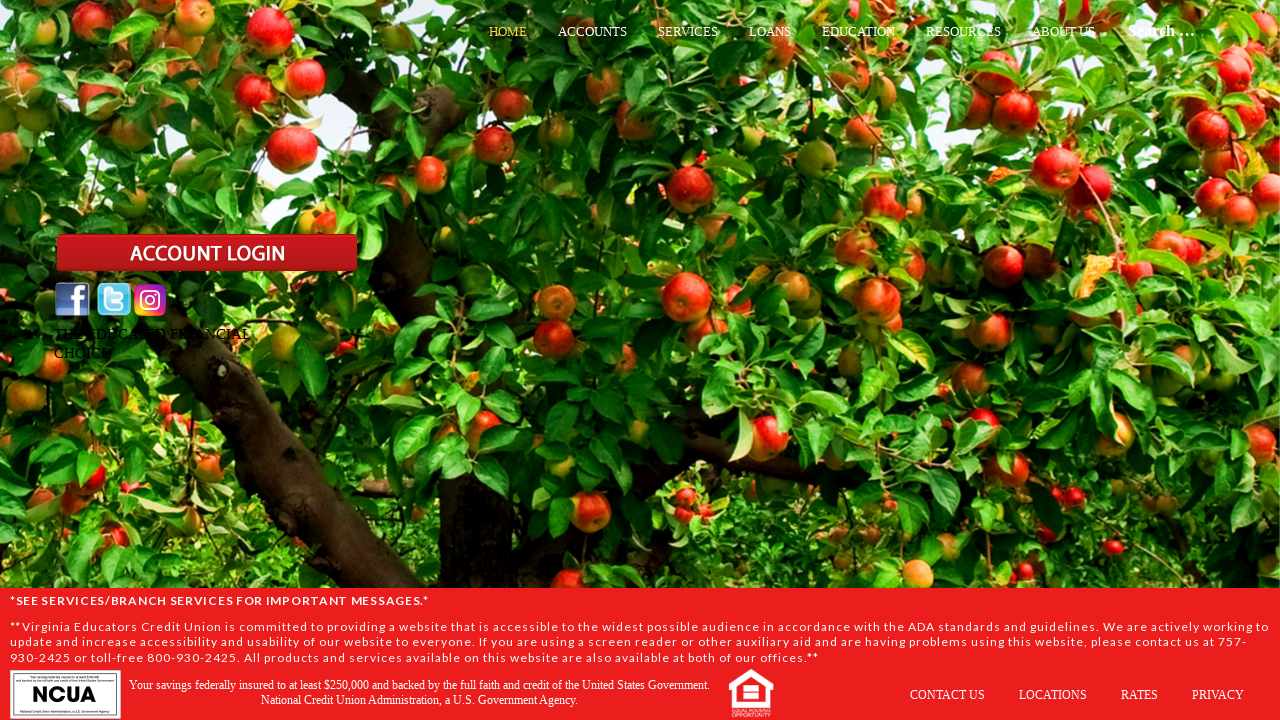

Navigated to Growth By Design development site
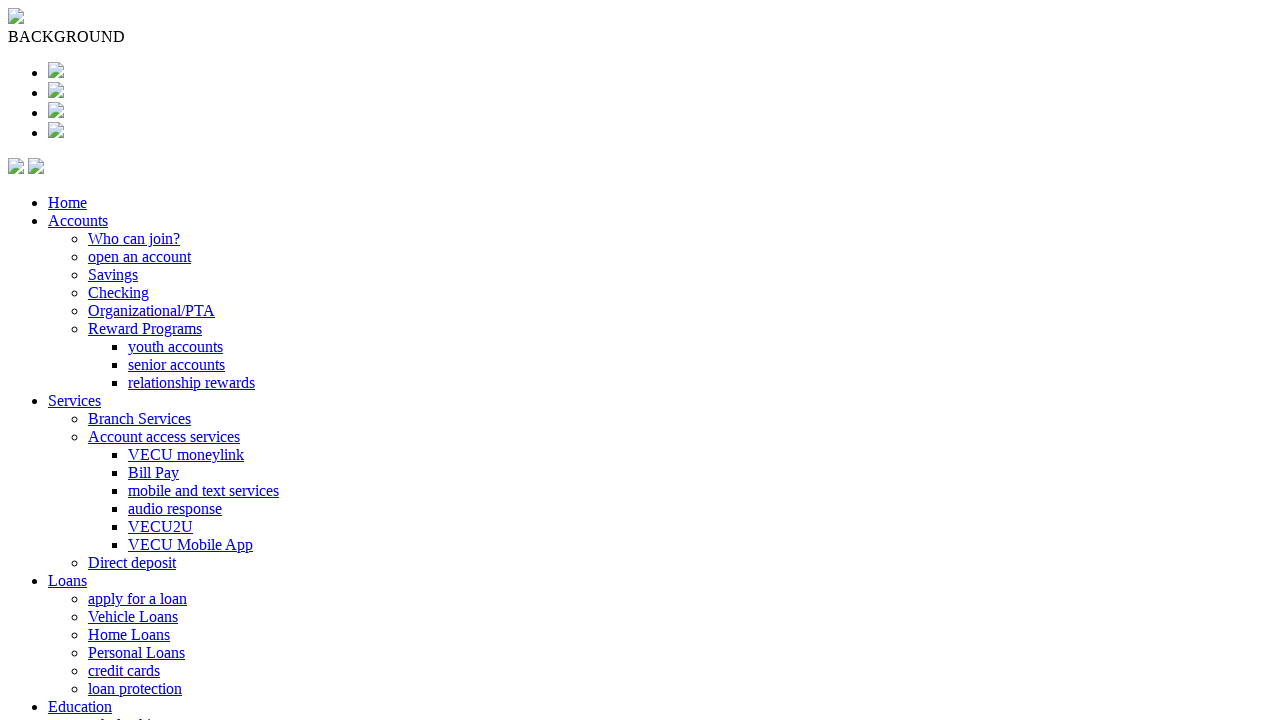

Page fully loaded - network idle state reached
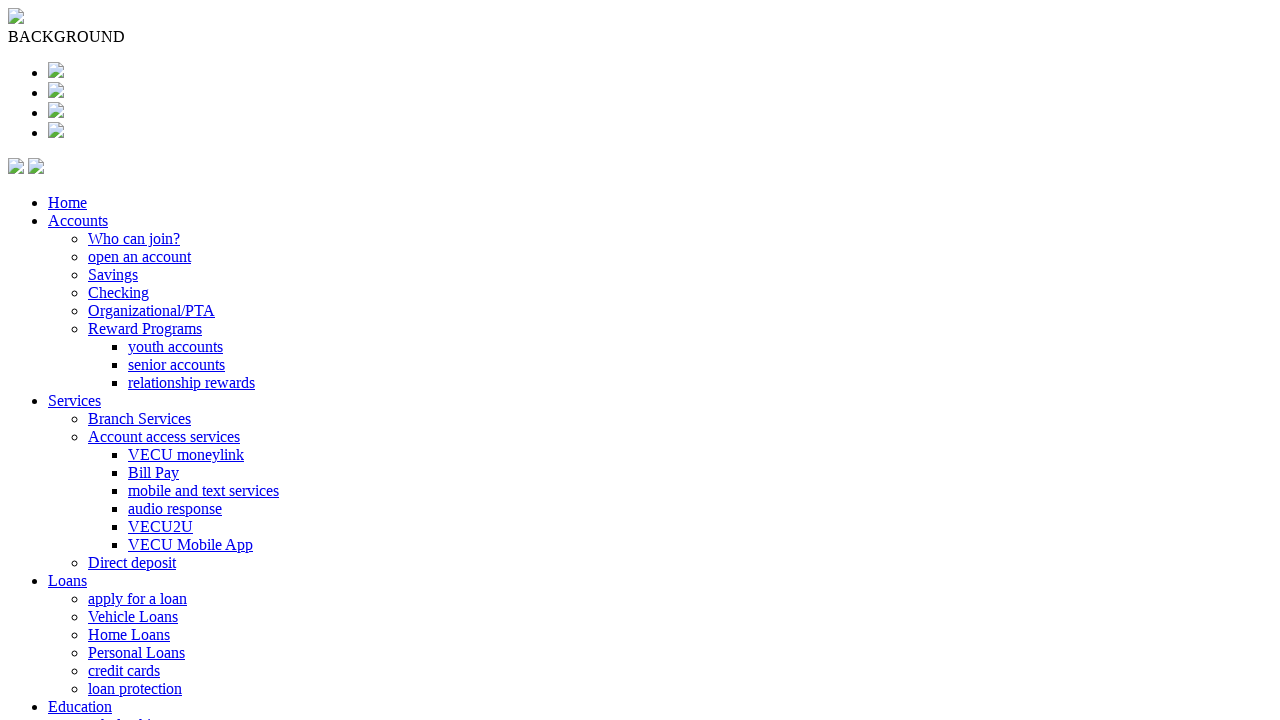

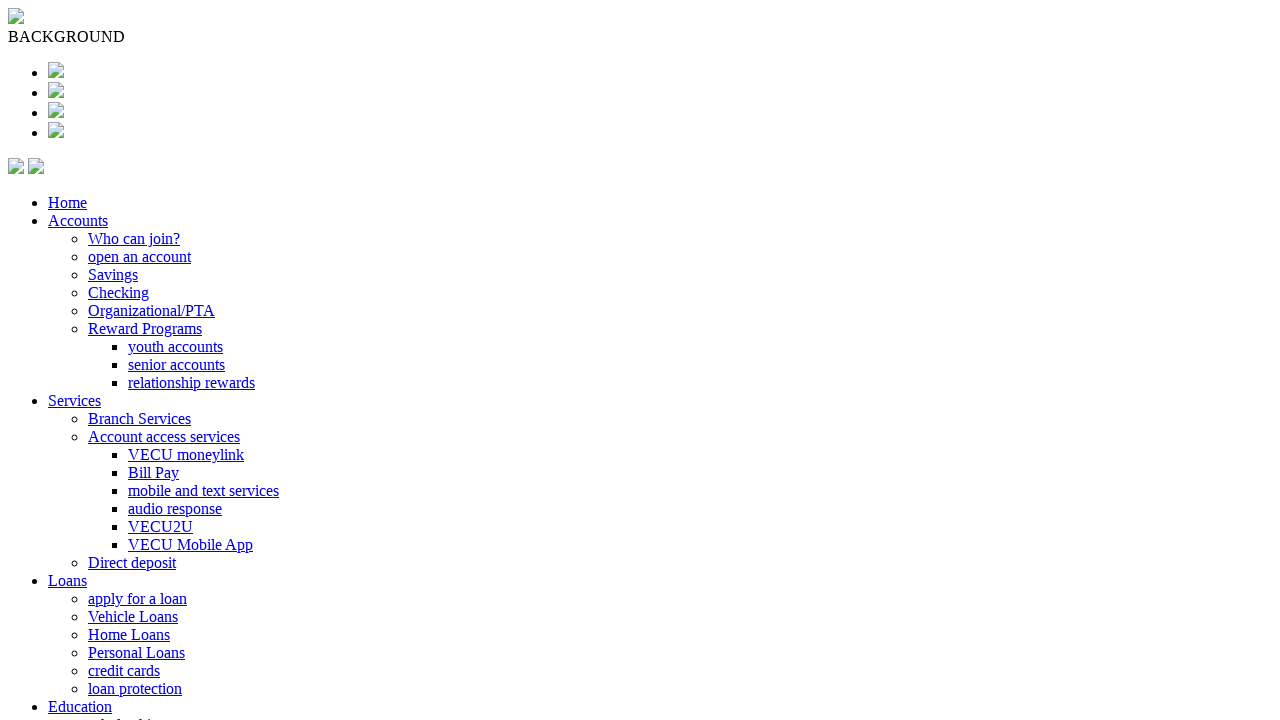